Tests explicit wait functionality by waiting for a price to change to $100, then clicking a book button, calculating a mathematical answer based on a displayed value, and submitting the result.

Starting URL: https://suninjuly.github.io/explicit_wait2.html

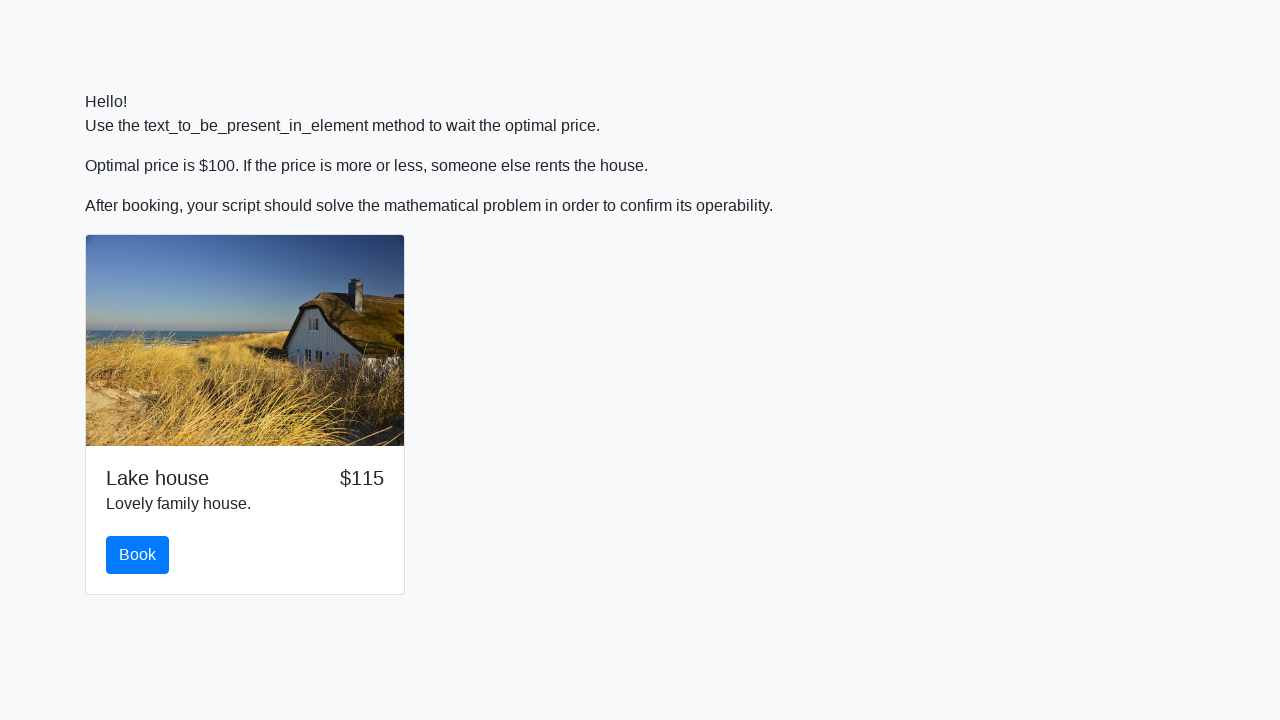

Scrolled down 100 pixels to reveal more content
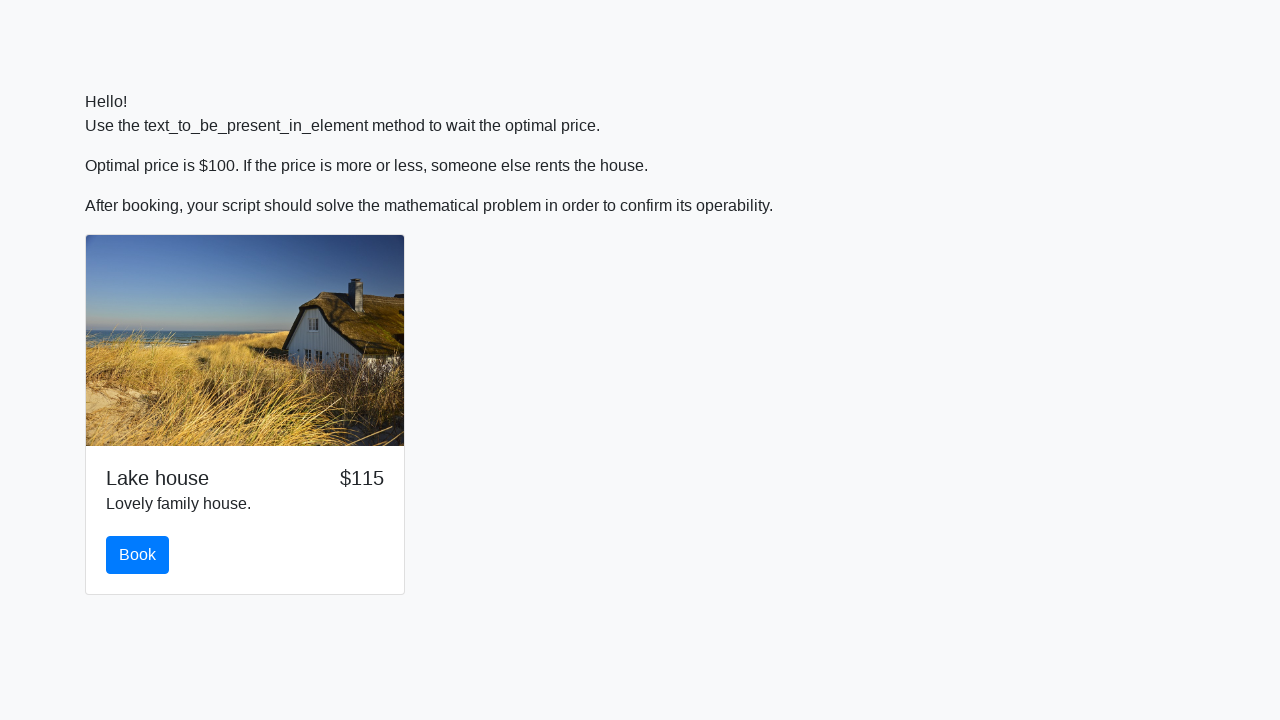

Price changed to $100 - explicit wait condition met
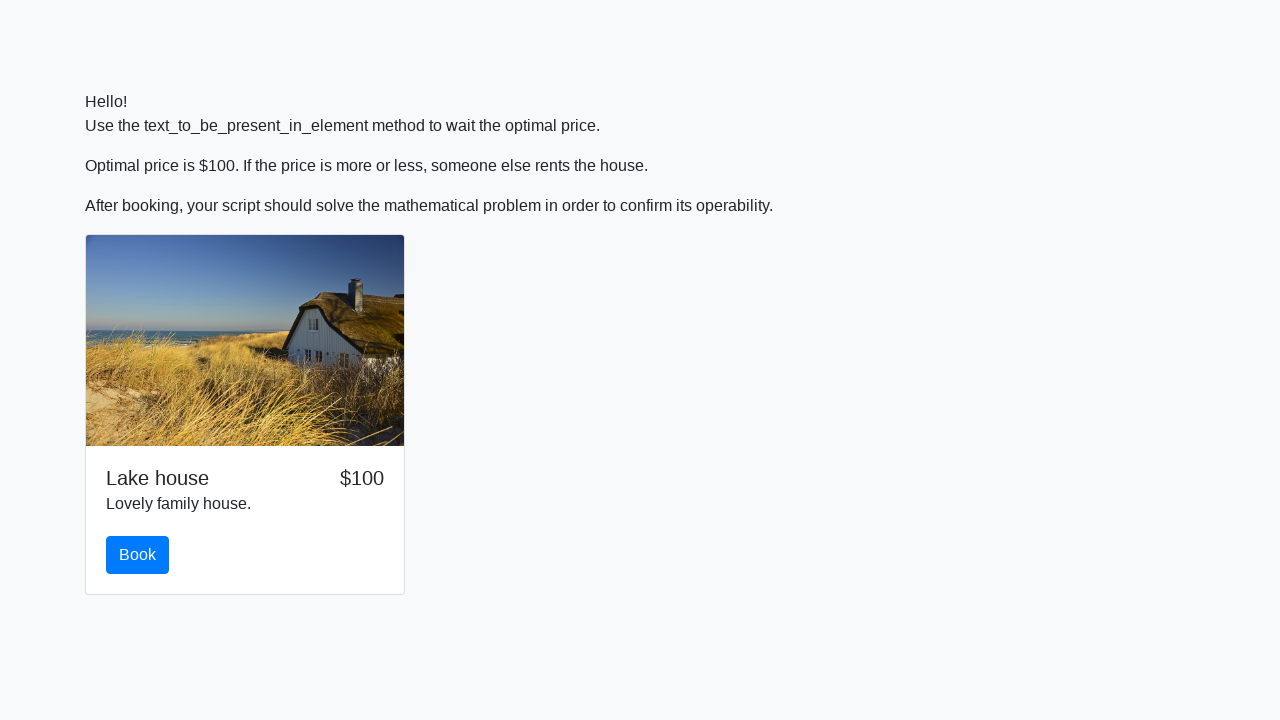

Clicked the book button at (138, 555) on #book
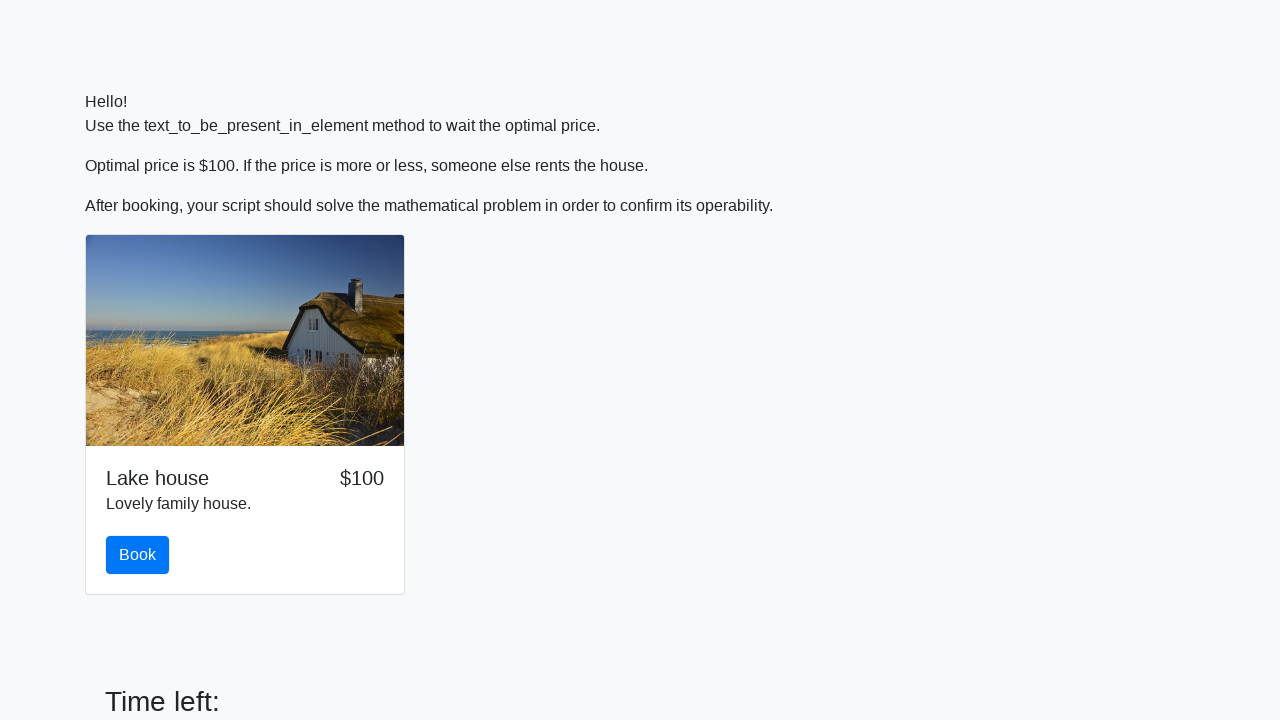

Retrieved input value from page: 564
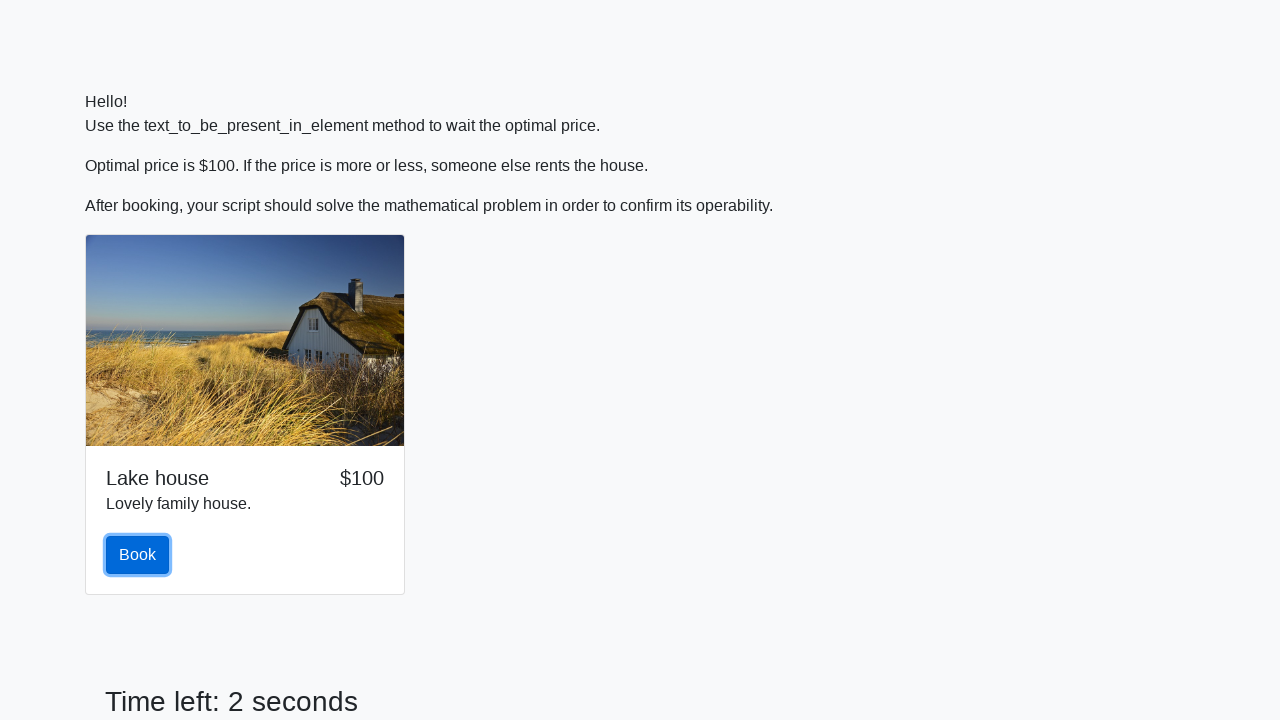

Calculated mathematical result: 2.4813644932571366
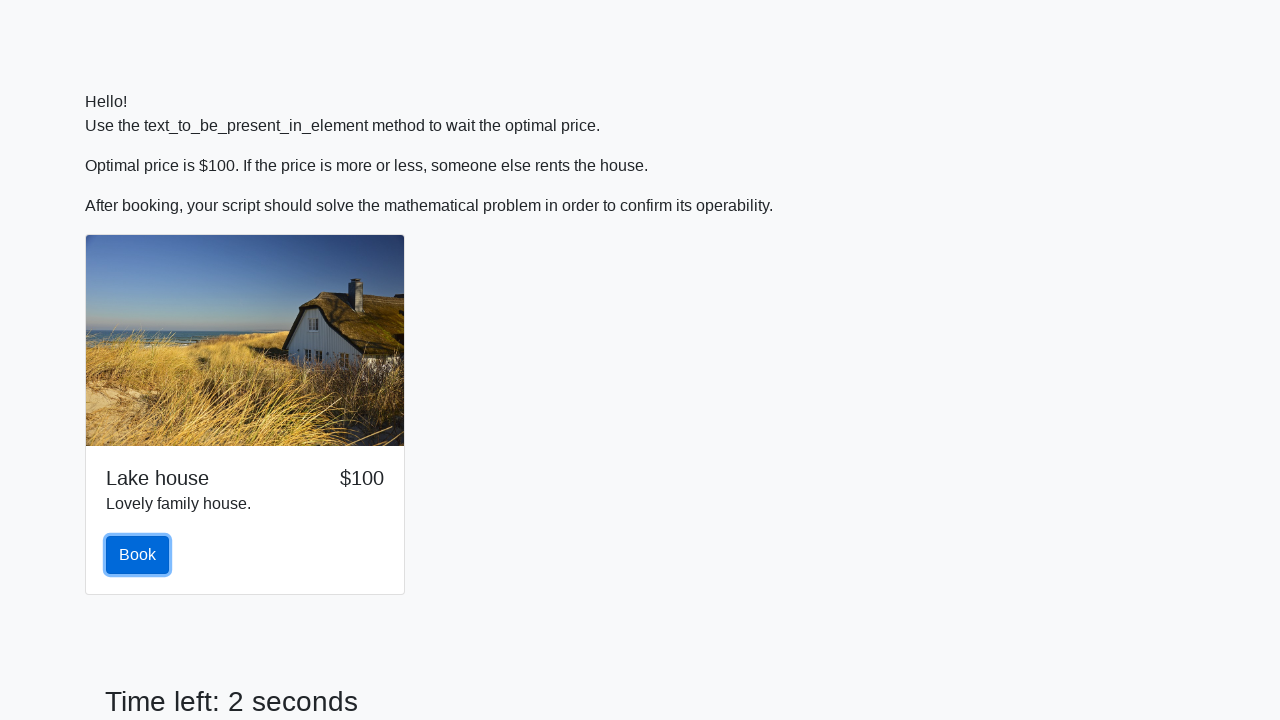

Filled answer field with calculated value: 2.4813644932571366 on #answer
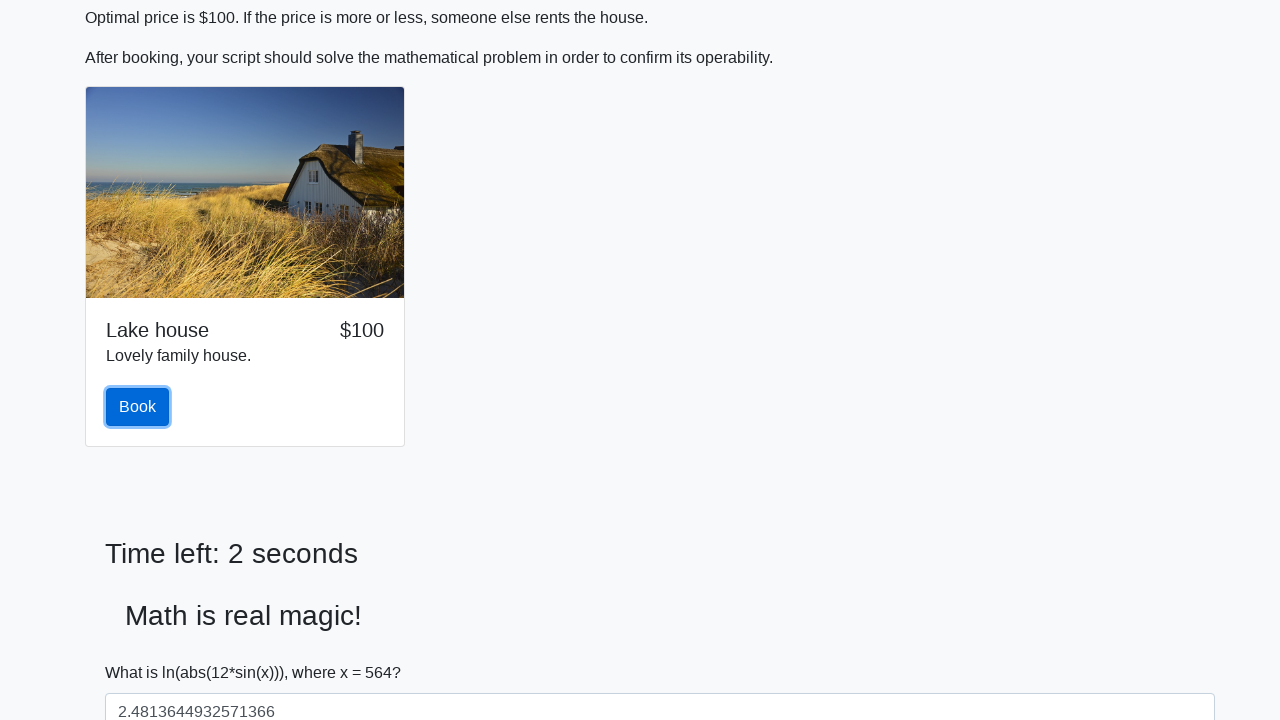

Clicked the solve button to submit the answer at (143, 651) on #solve
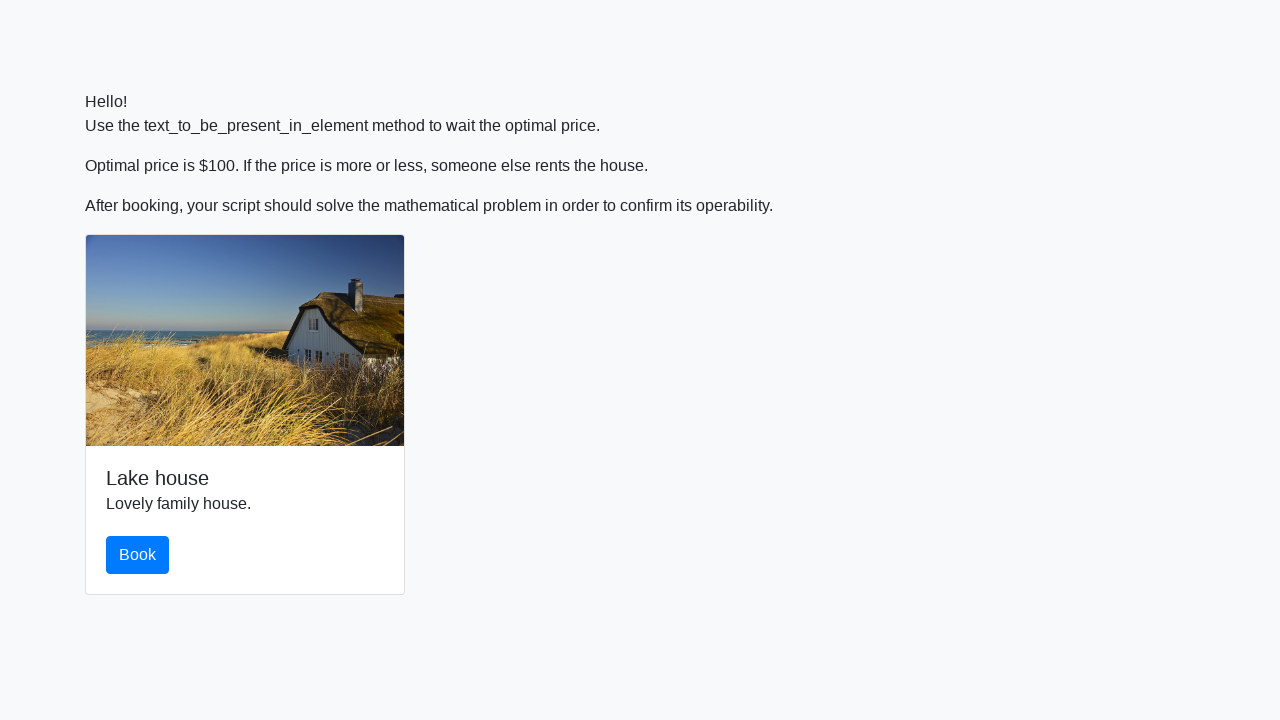

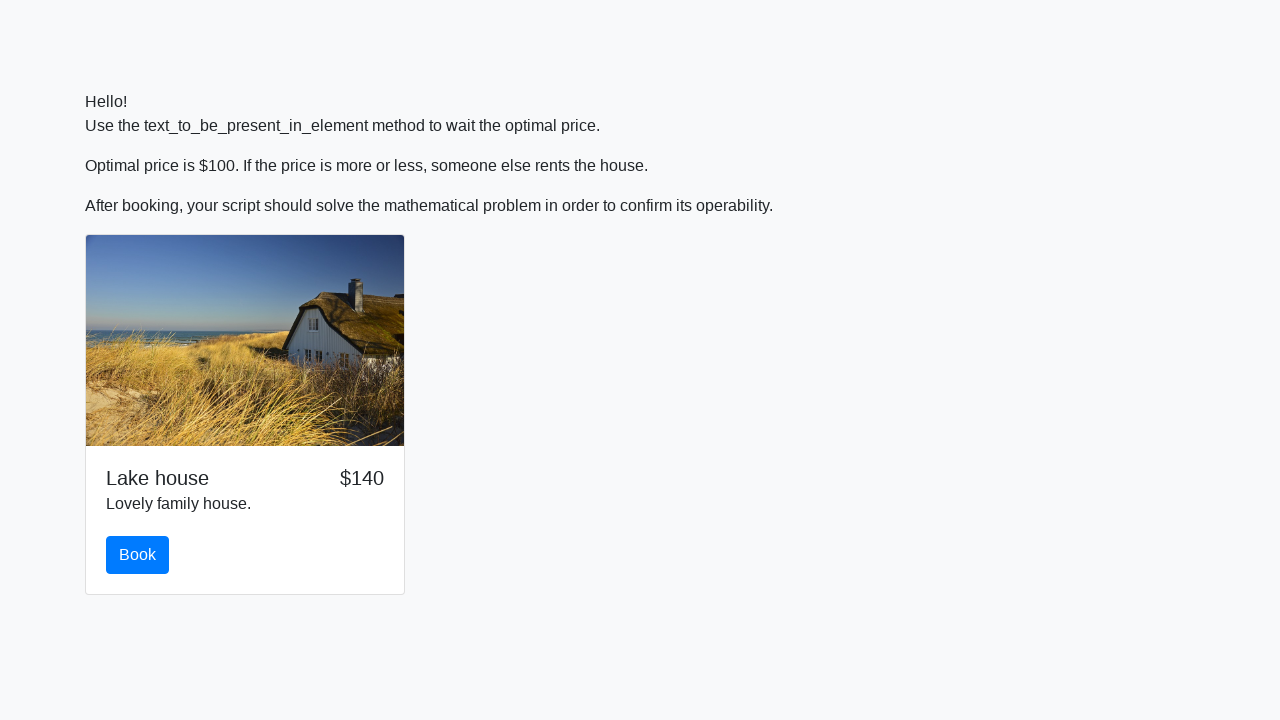